Tests division operation on calculator by clicking 40 / 5 and verifying result equals 8

Starting URL: https://igorsmasc.github.io/calculadora_atividade_selenium/

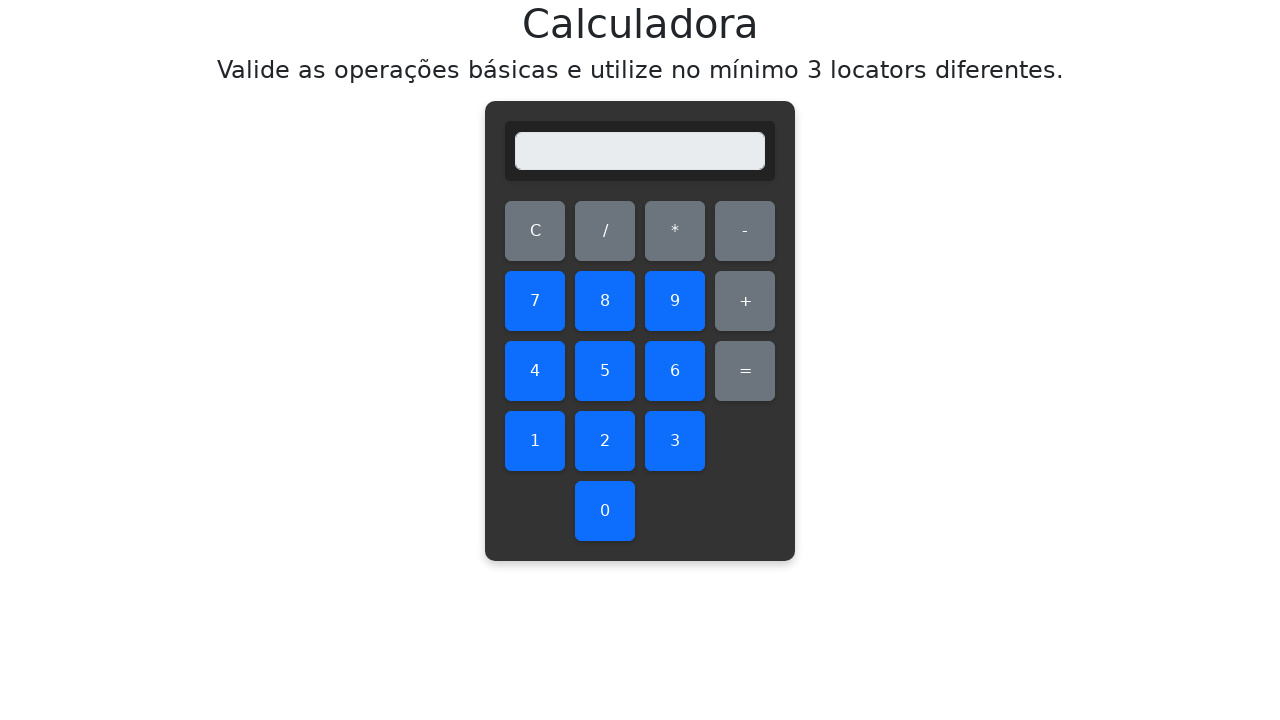

Clicked digit 4 at (535, 371) on #four
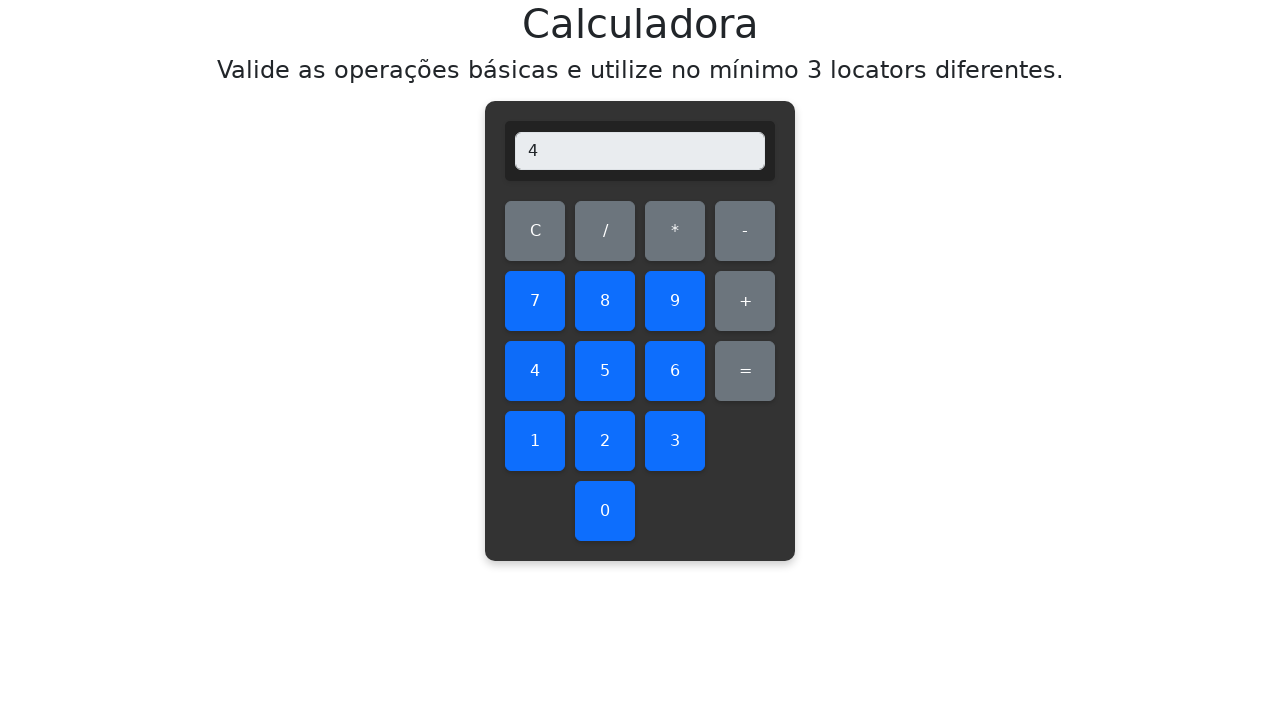

Clicked digit 0 at (605, 511) on #zero
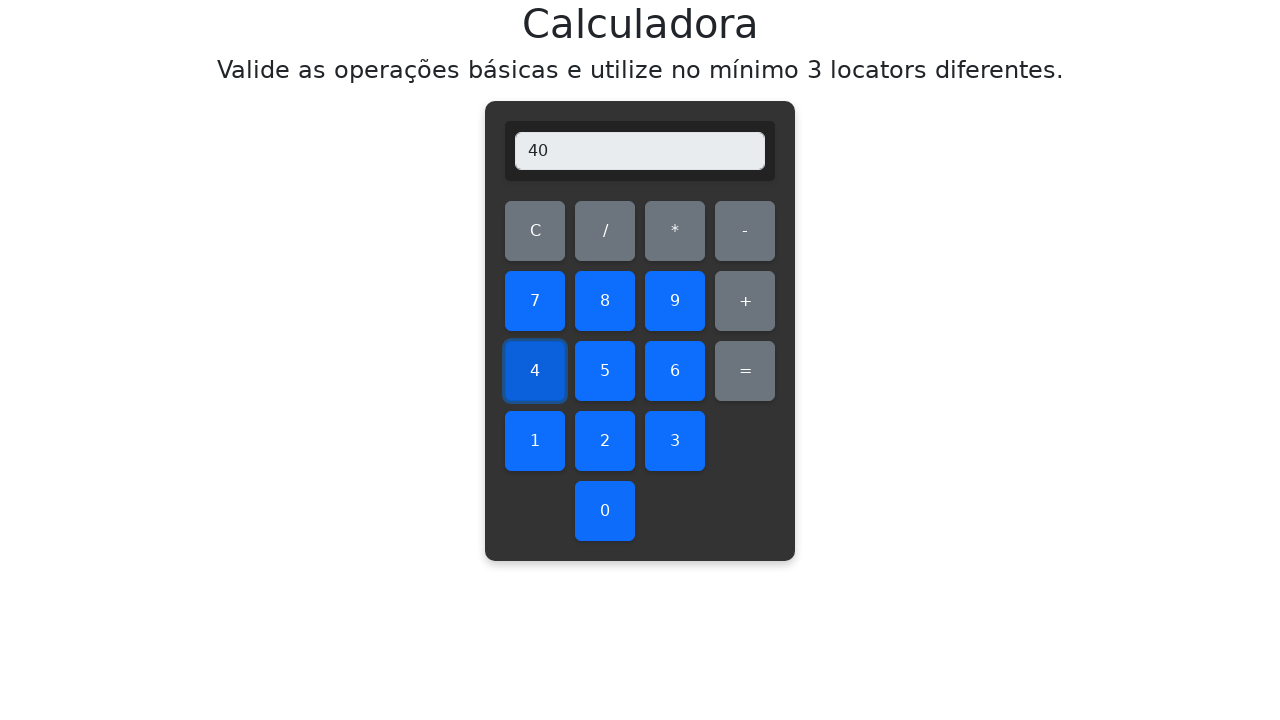

Clicked divide operation at (605, 231) on #divide
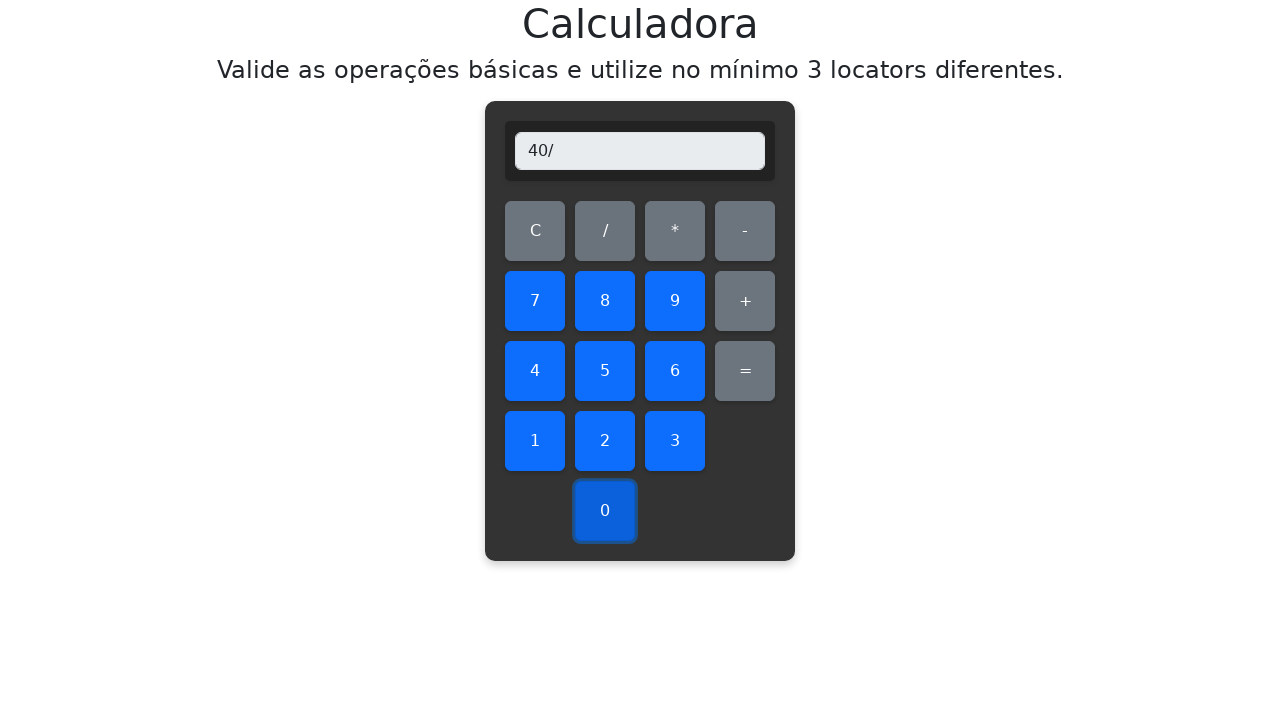

Clicked digit 5 at (605, 371) on #five
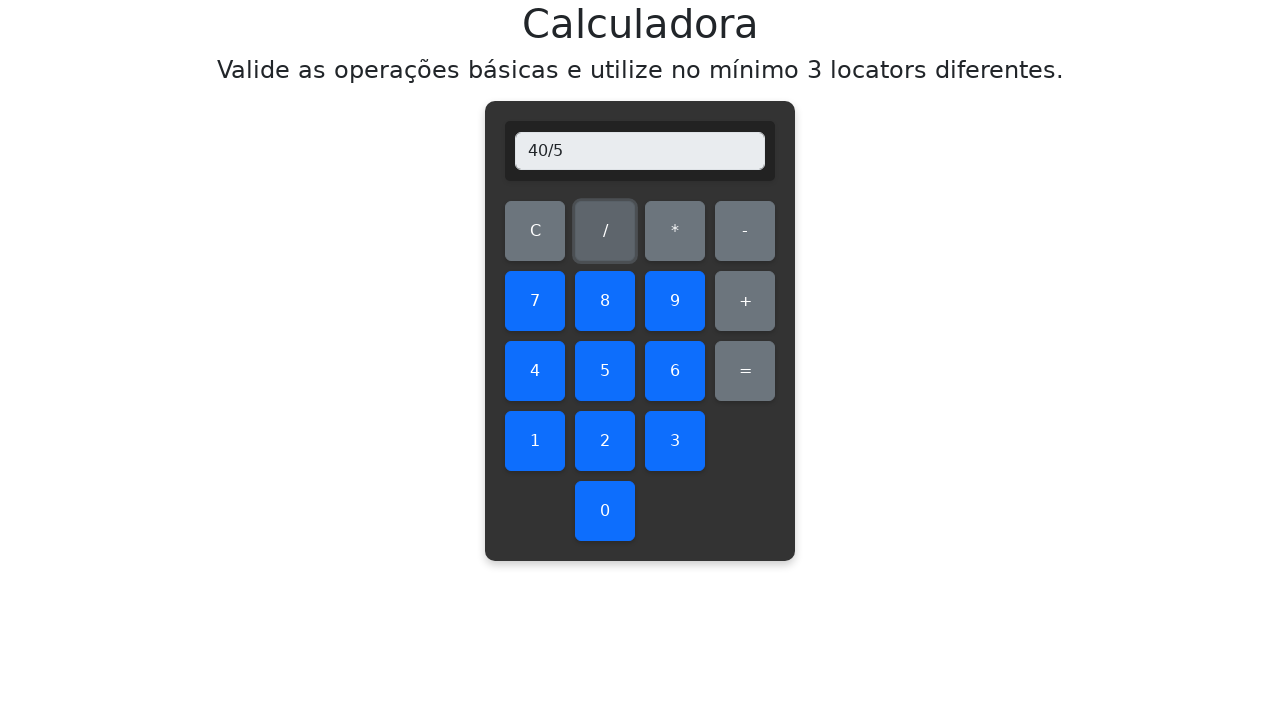

Clicked equals to calculate 40 / 5 at (745, 371) on #equals
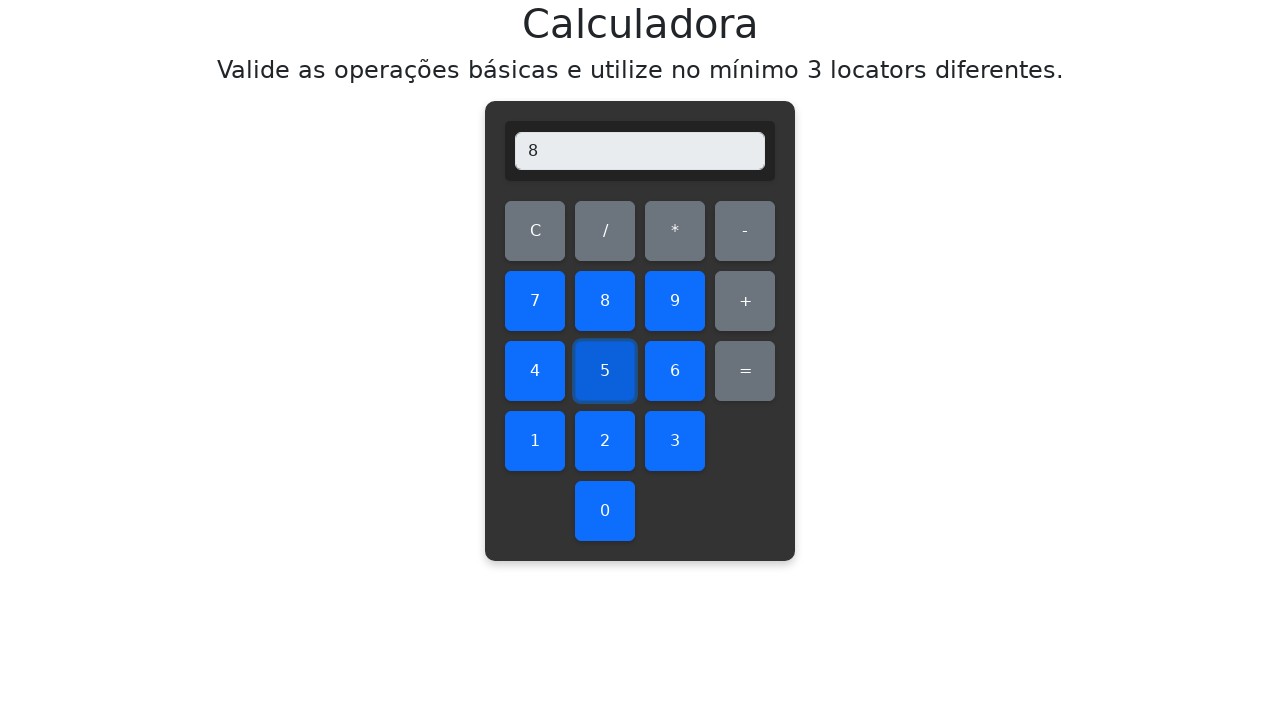

Verified result equals 8
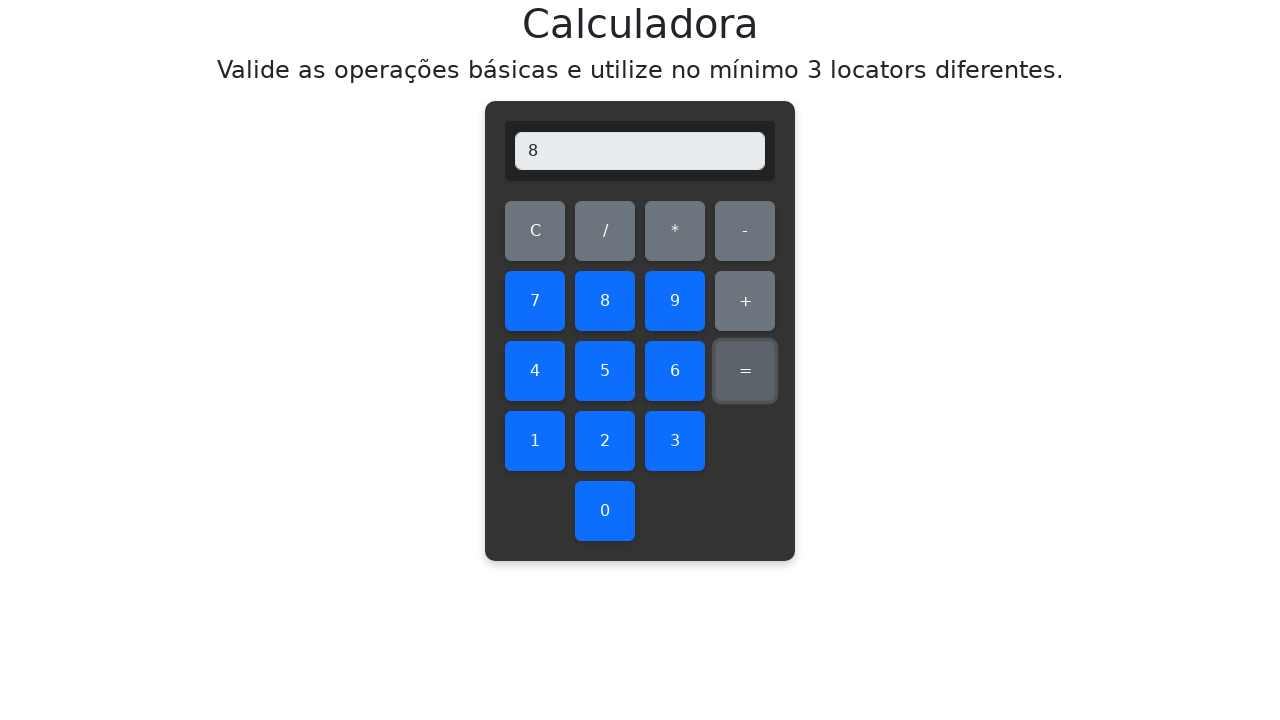

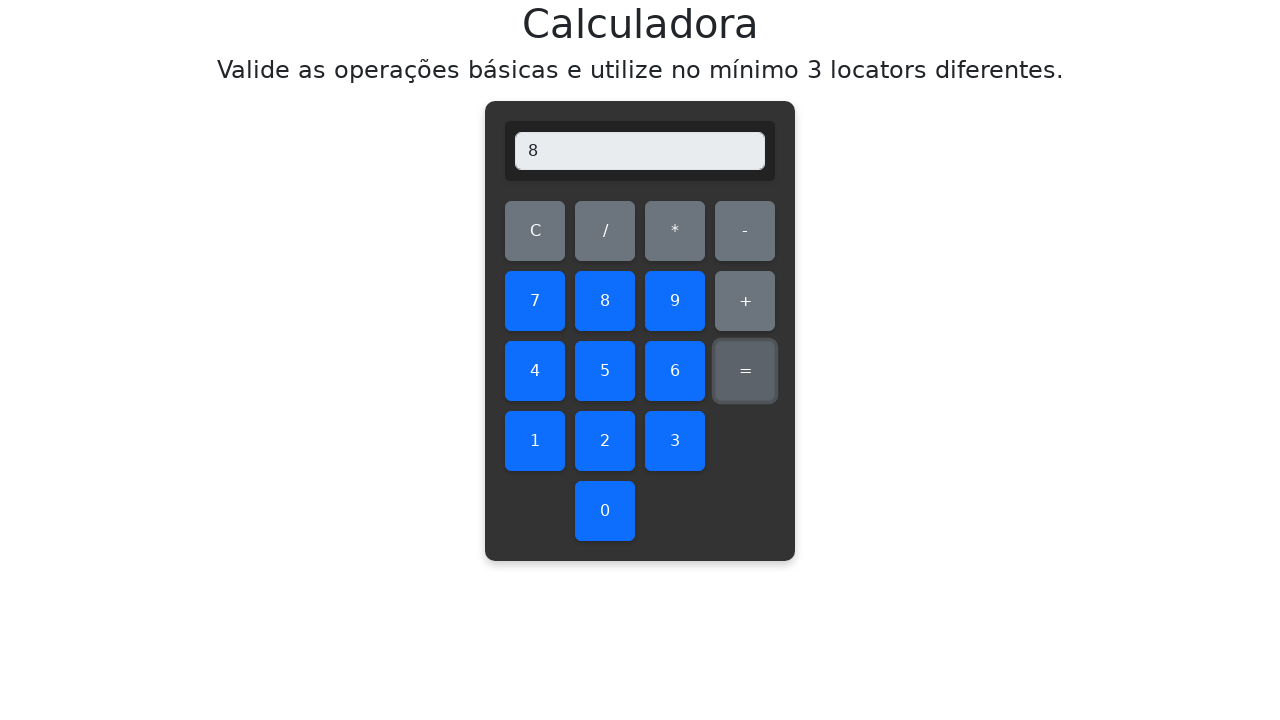